Tests search functionality on speak-ukrainian site by searching for "Школа" and clicking on Dream Team result

Starting URL: http://speak-ukrainian.eastus2.cloudapp.azure.com/dev/

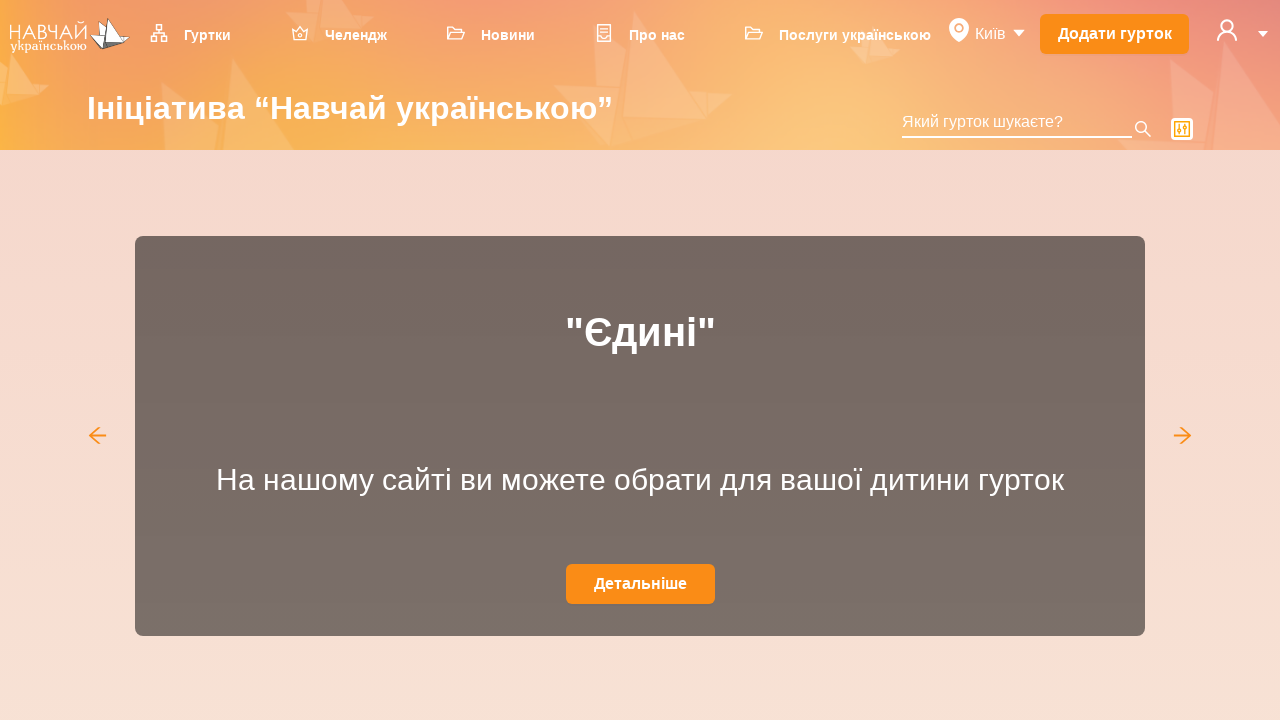

Filled search field with 'Школа' on input.ant-select-selection-search-input
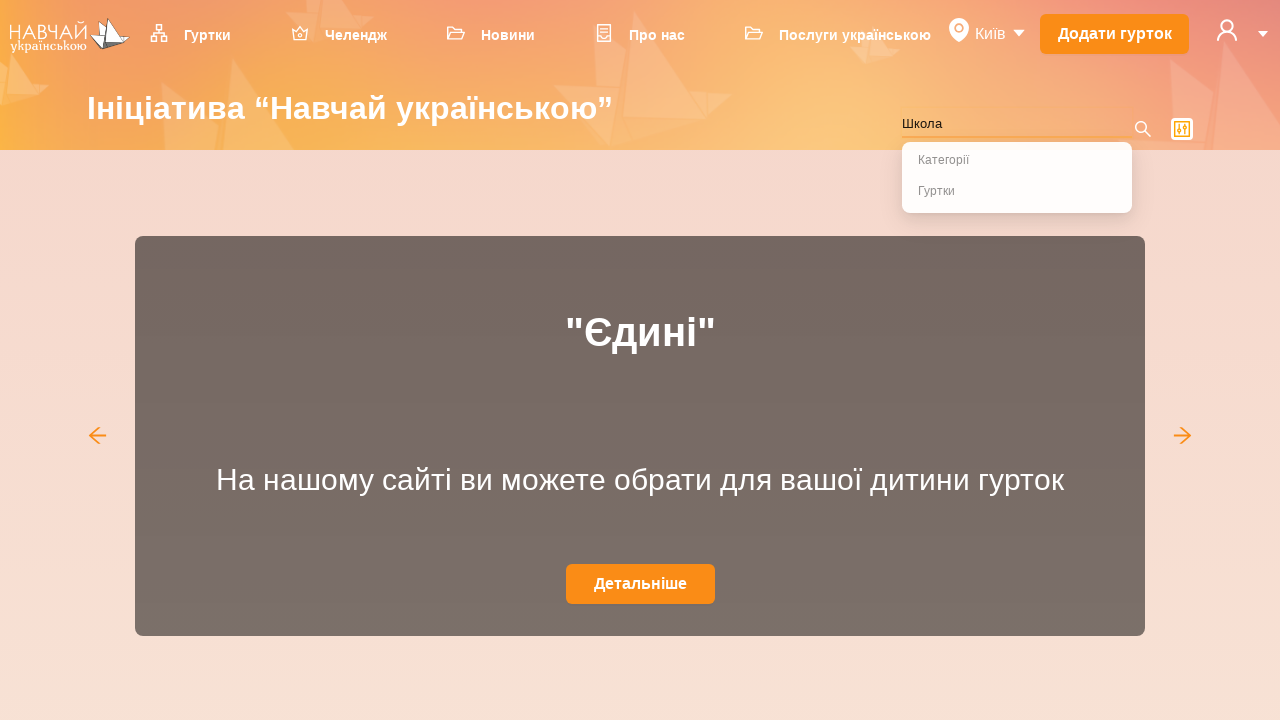

Clicked on Dream Team result card at (478, 450) on div.ant-card div:has-text('Dream Team')
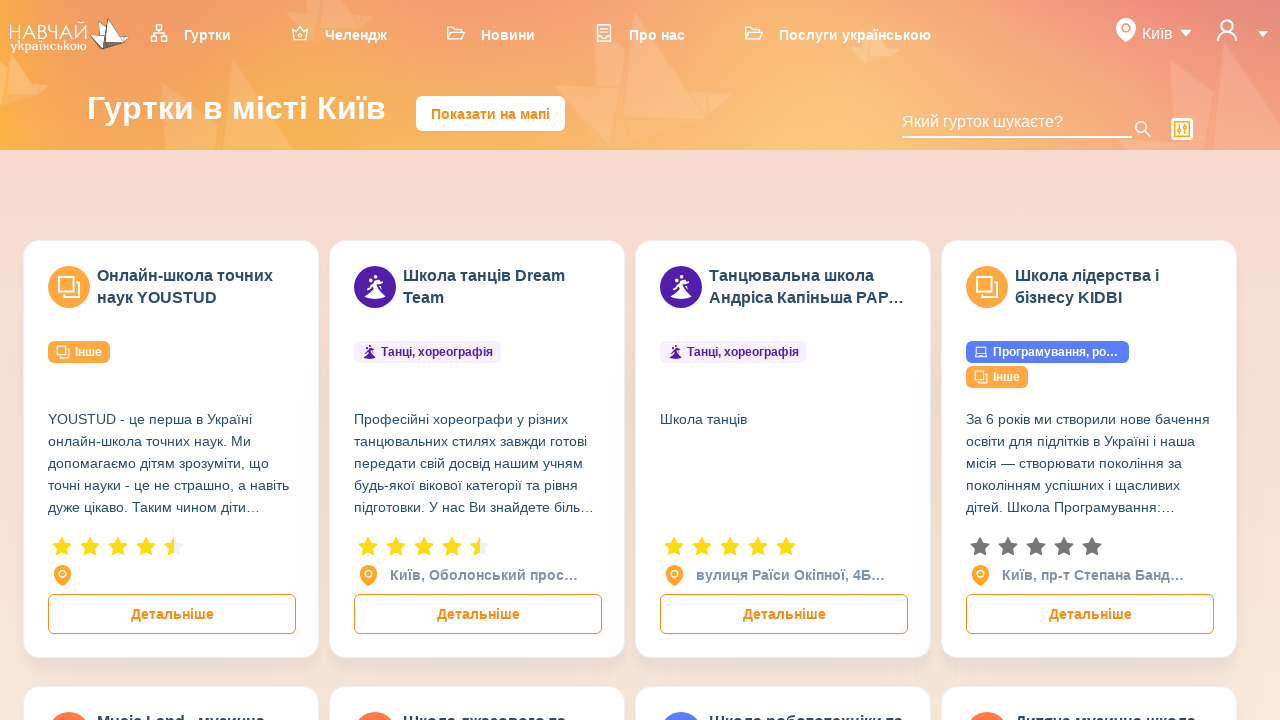

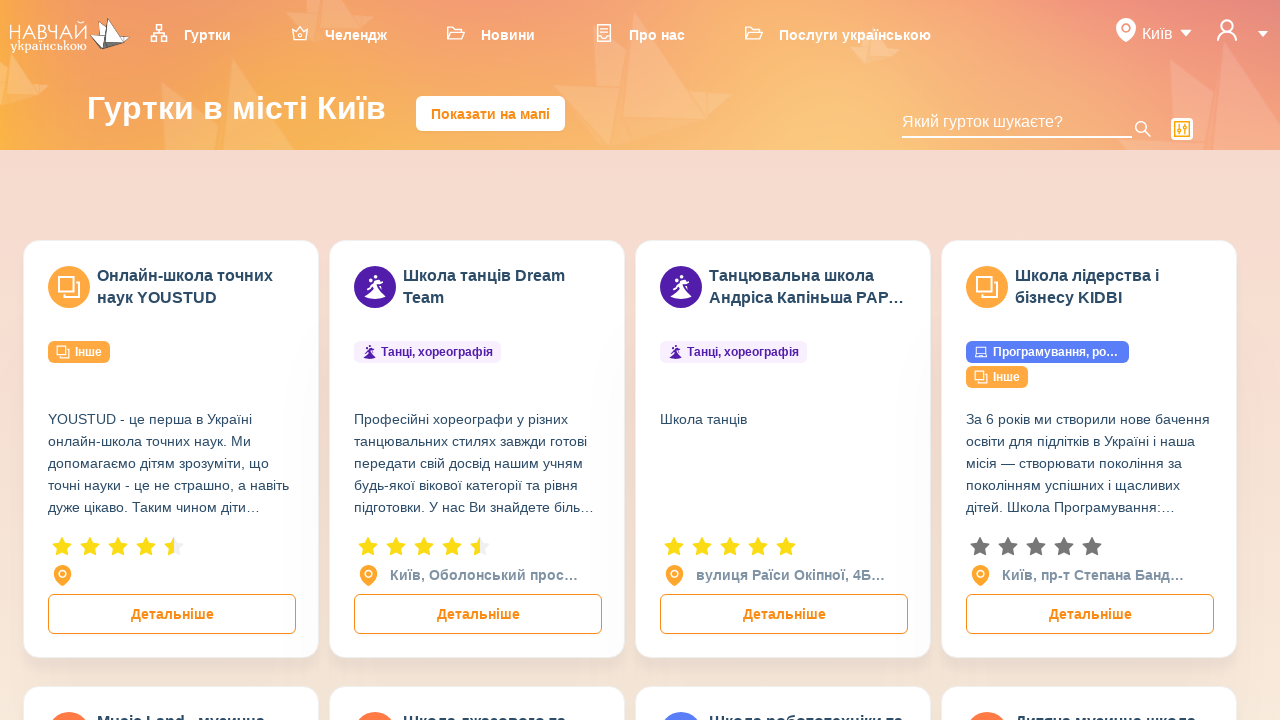